Tests JavaScript alert handling by triggering and interacting with different types of alerts (simple alert, confirm dialog, and prompt dialog)

Starting URL: https://demoqa.com/alerts

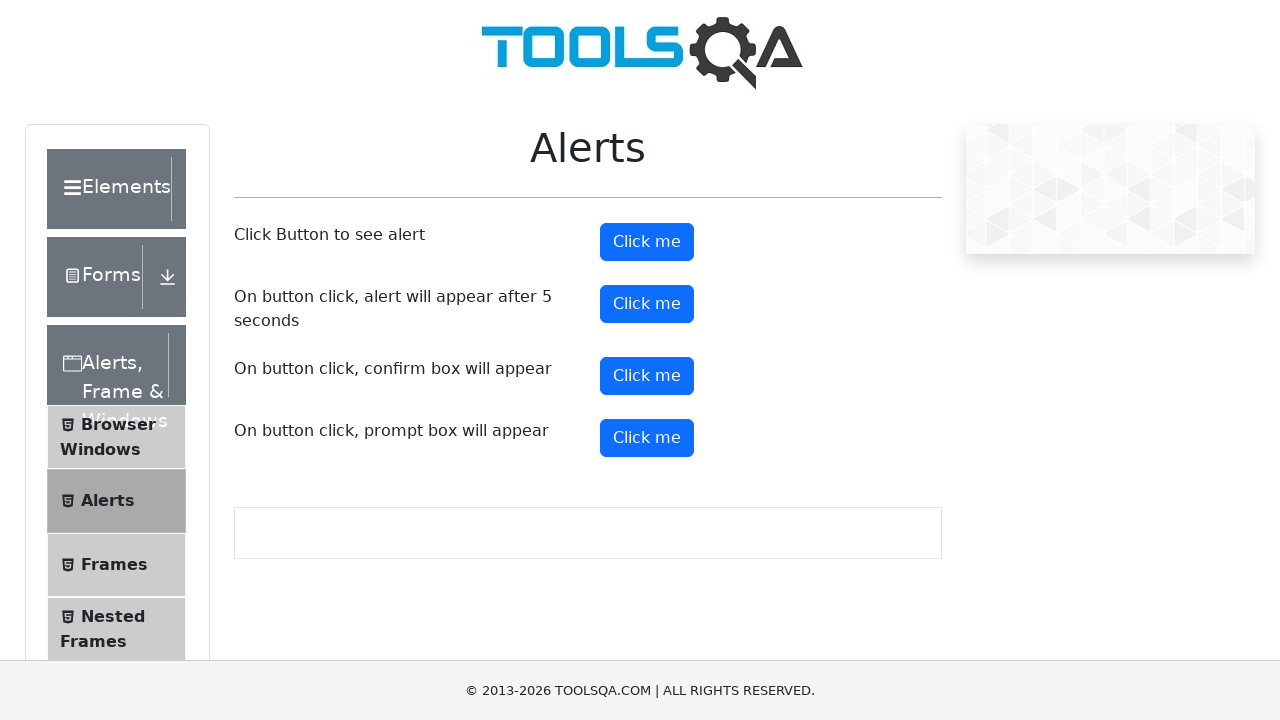

Clicked button to trigger simple alert at (647, 242) on #alertButton
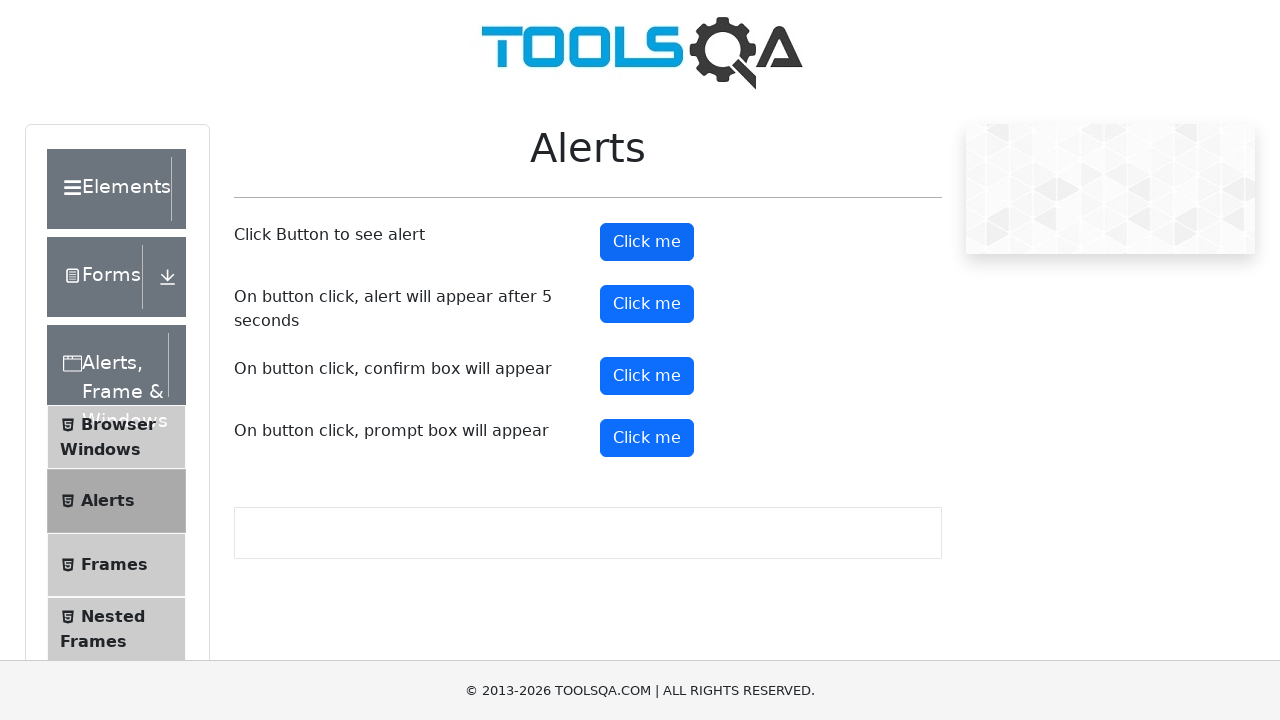

Set up dialog handler to accept alert
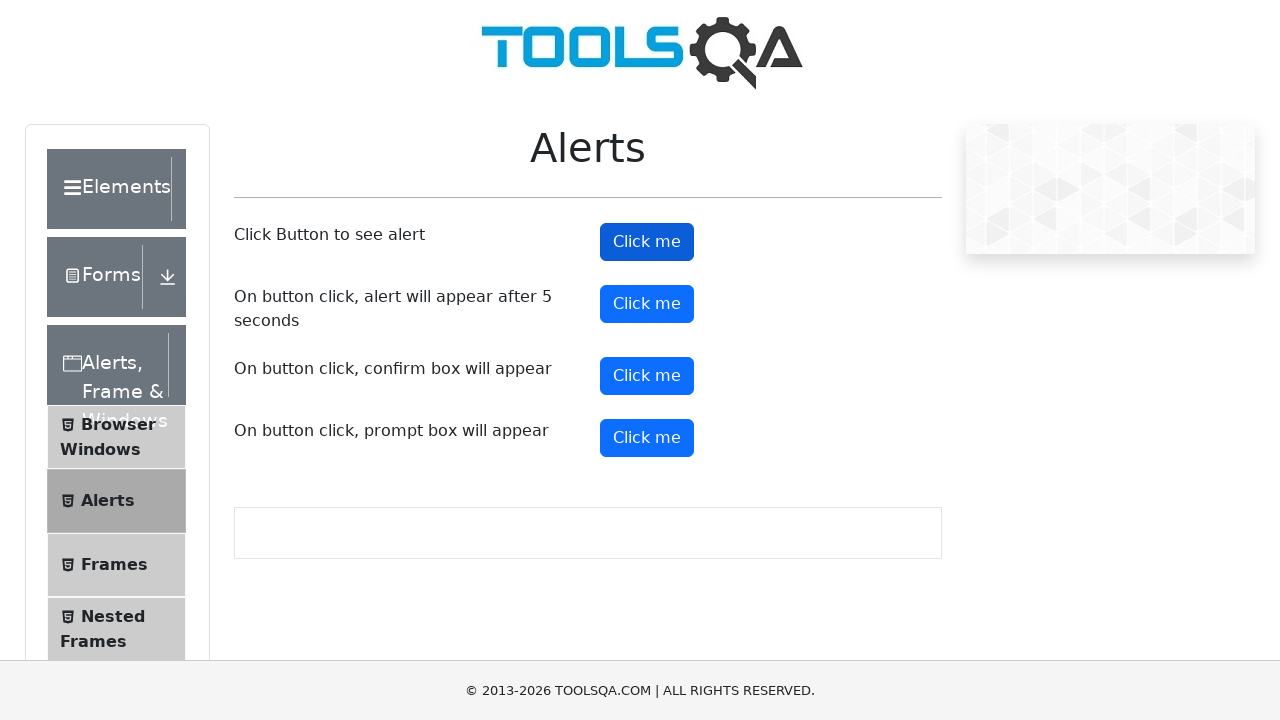

Waited for simple alert dialog to be handled
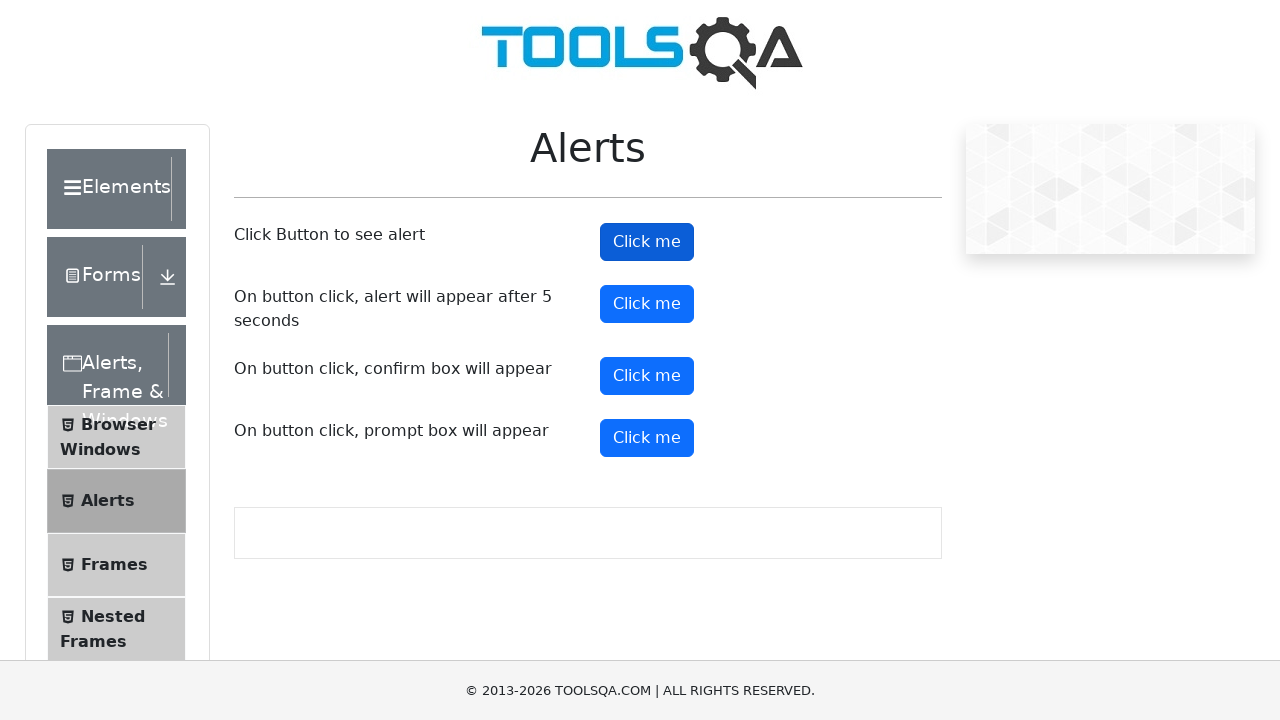

Clicked button to trigger confirm dialog at (647, 376) on #confirmButton
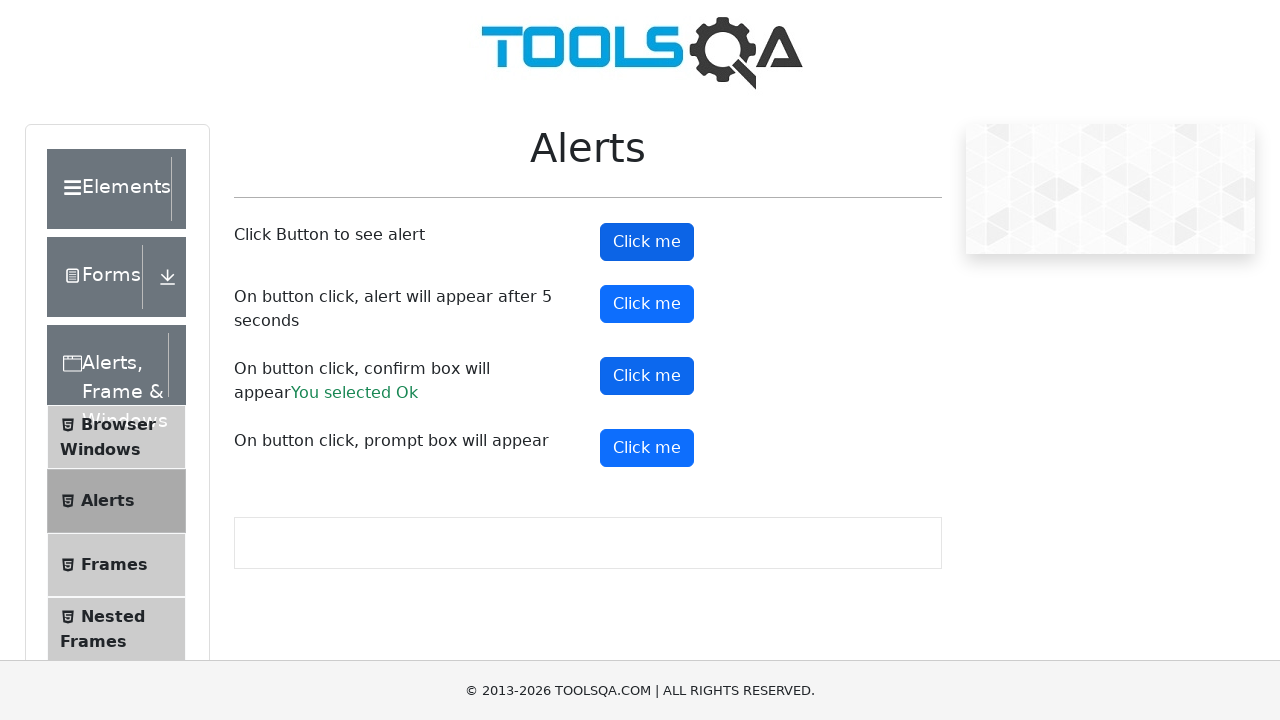

Set up dialog handler to dismiss confirm dialog
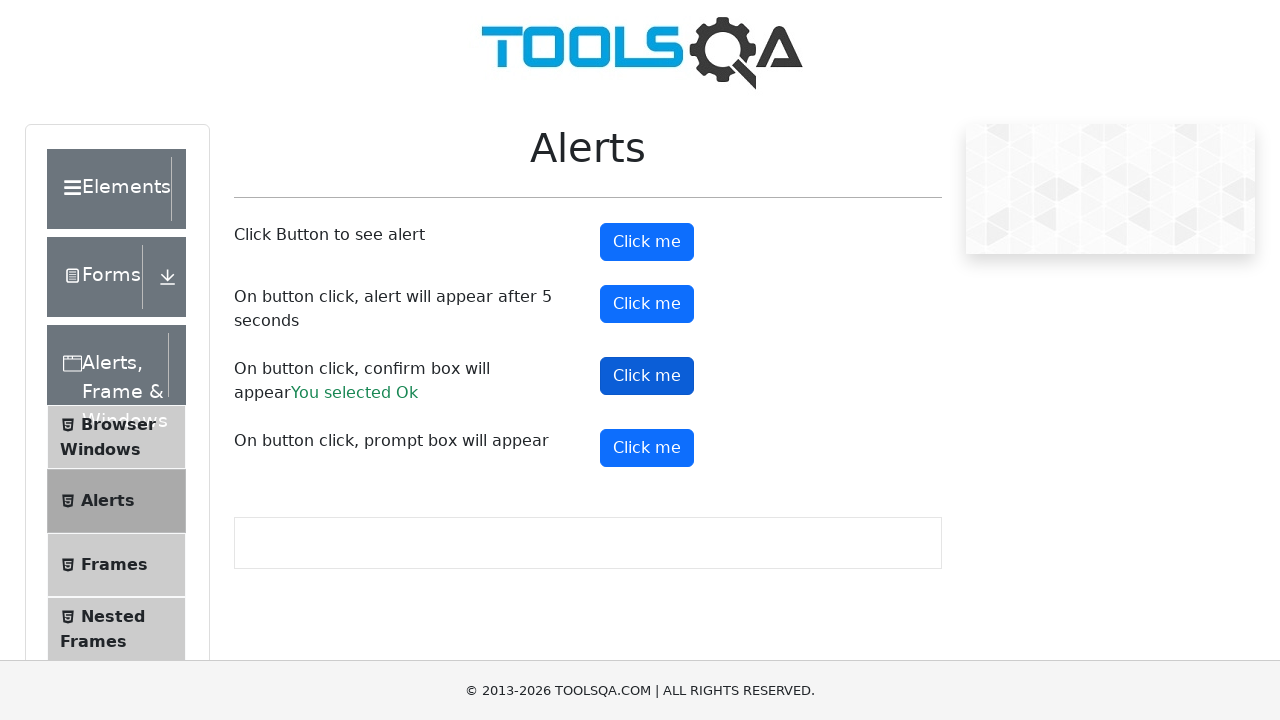

Waited for confirm dialog to be dismissed
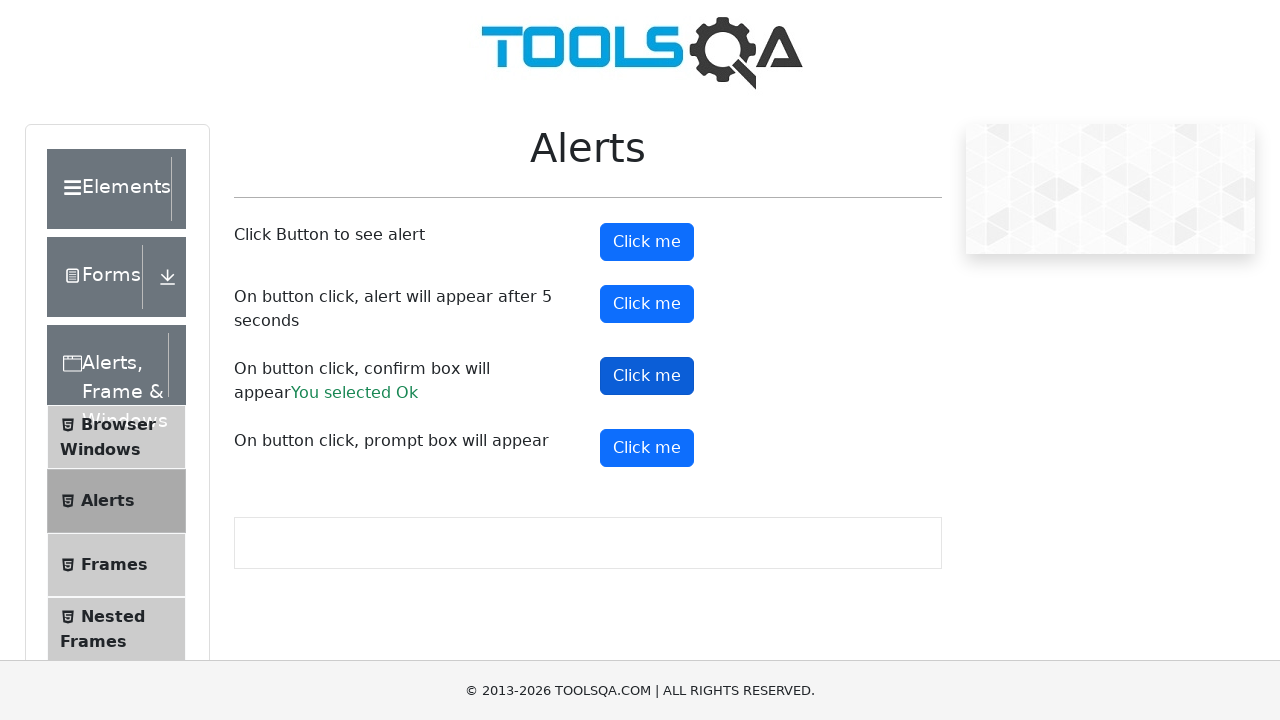

Clicked button to trigger prompt dialog at (647, 448) on #promtButton
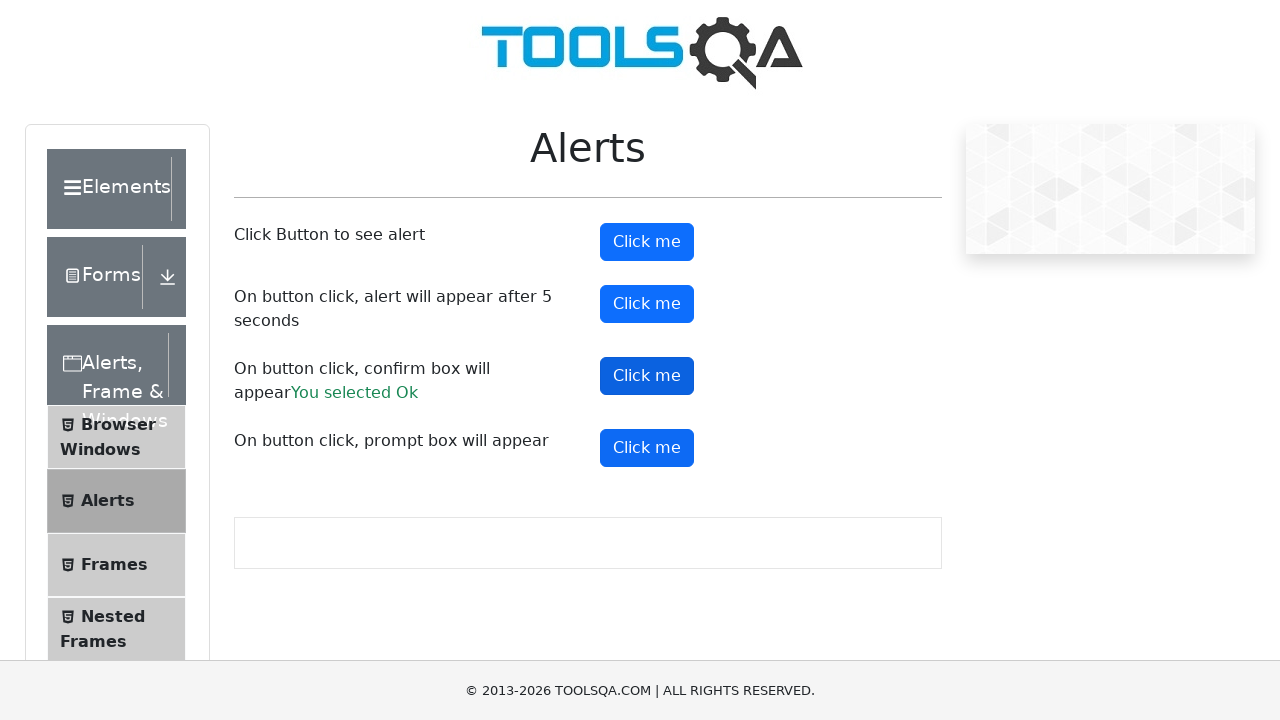

Set up dialog handler to accept prompt dialog with text 'Harisha'
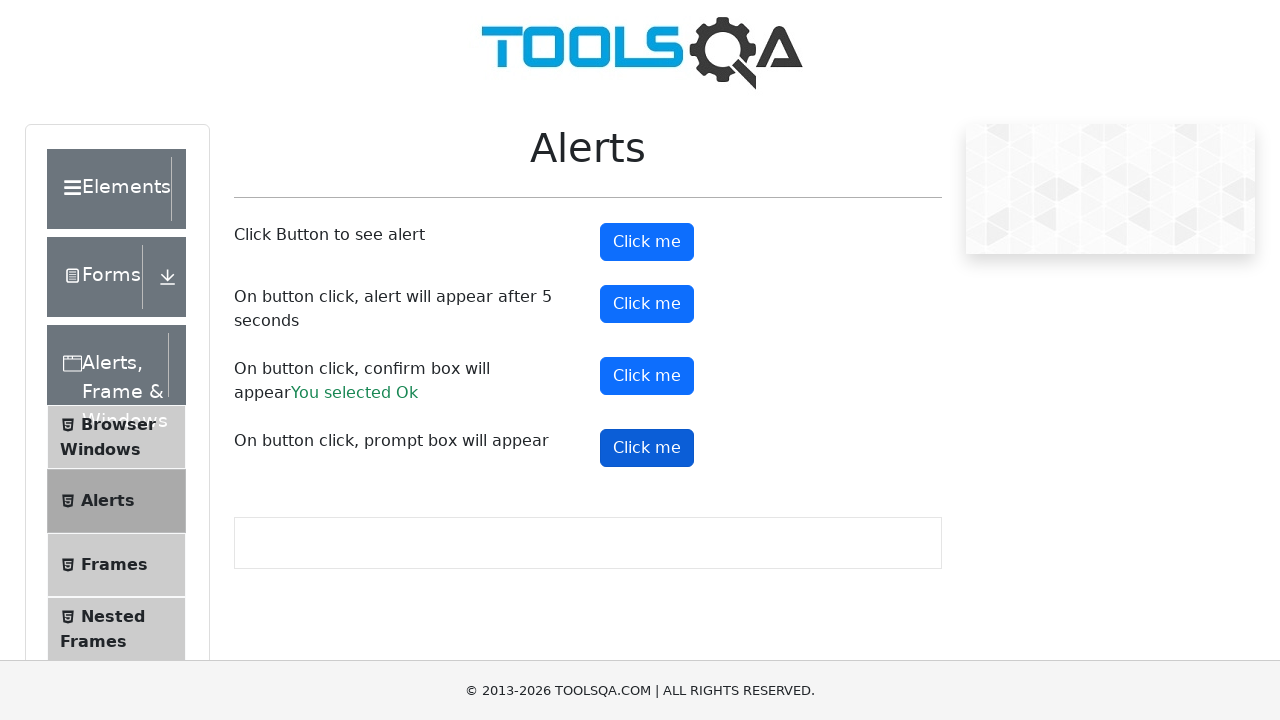

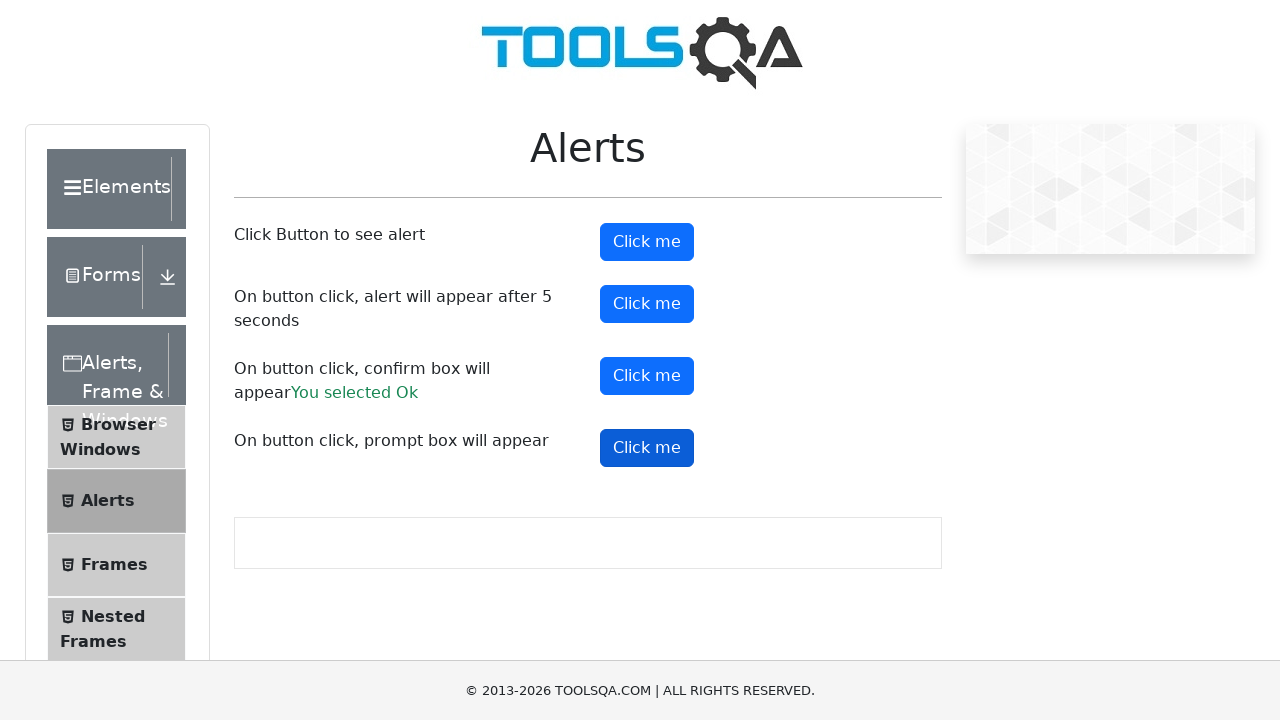